Tests the subtract functionality of a calculator by entering two numbers and verifying the result

Starting URL: http://antoniotrindade.com.br/treinoautomacao/desafiosoma.html

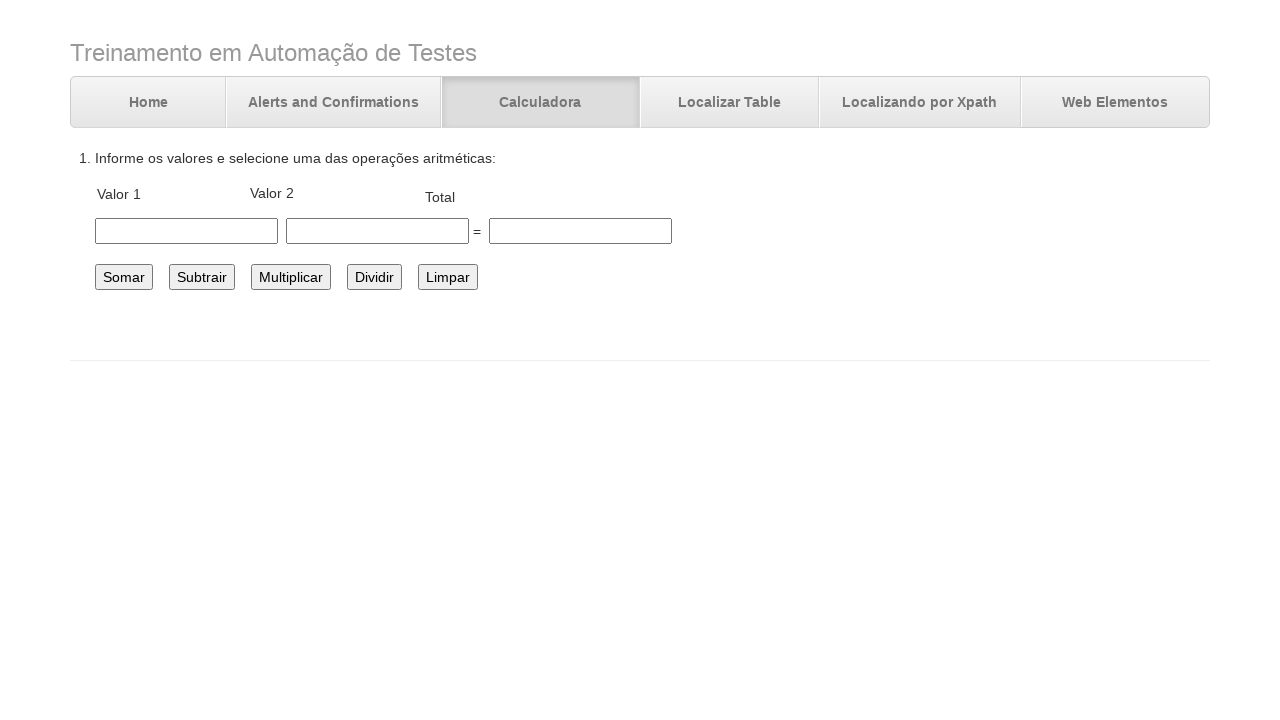

Entered first number 5.5 in number1 field on #number1
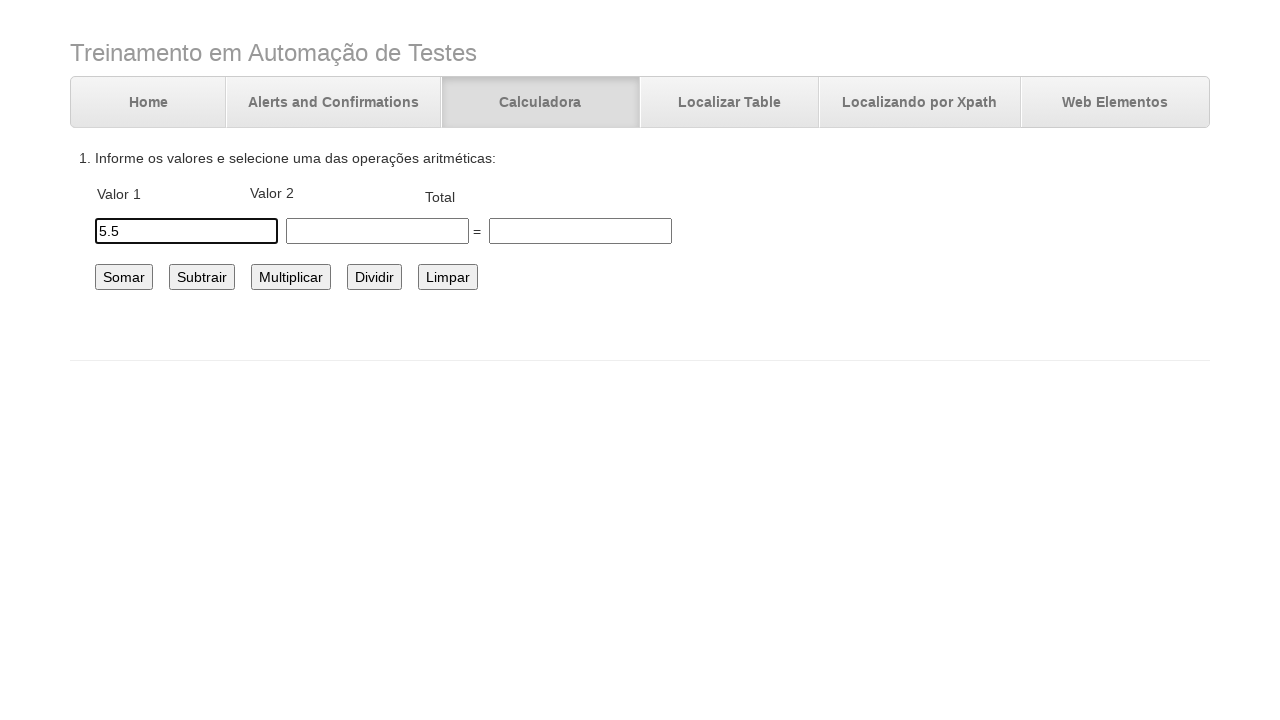

Entered second number 4.0 in number2 field on #number2
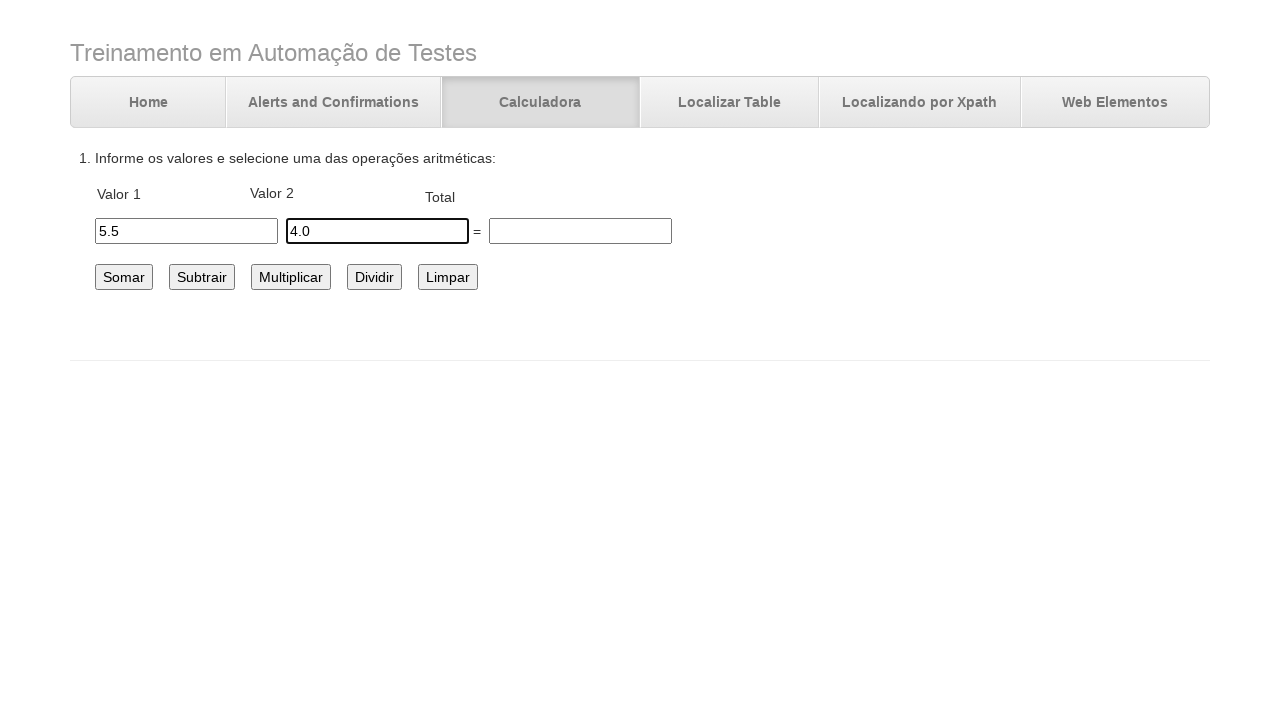

Clicked subtract button to perform subtraction at (202, 277) on #subtrair
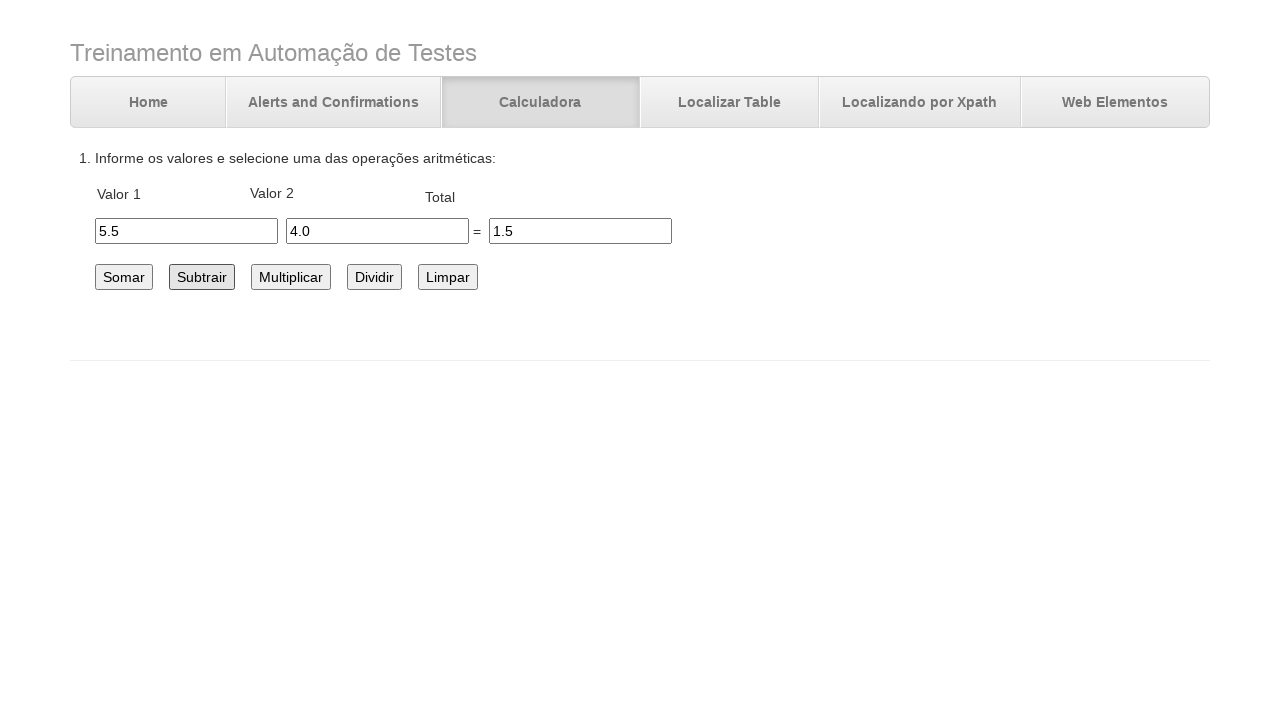

Verified that subtraction result is 1.5
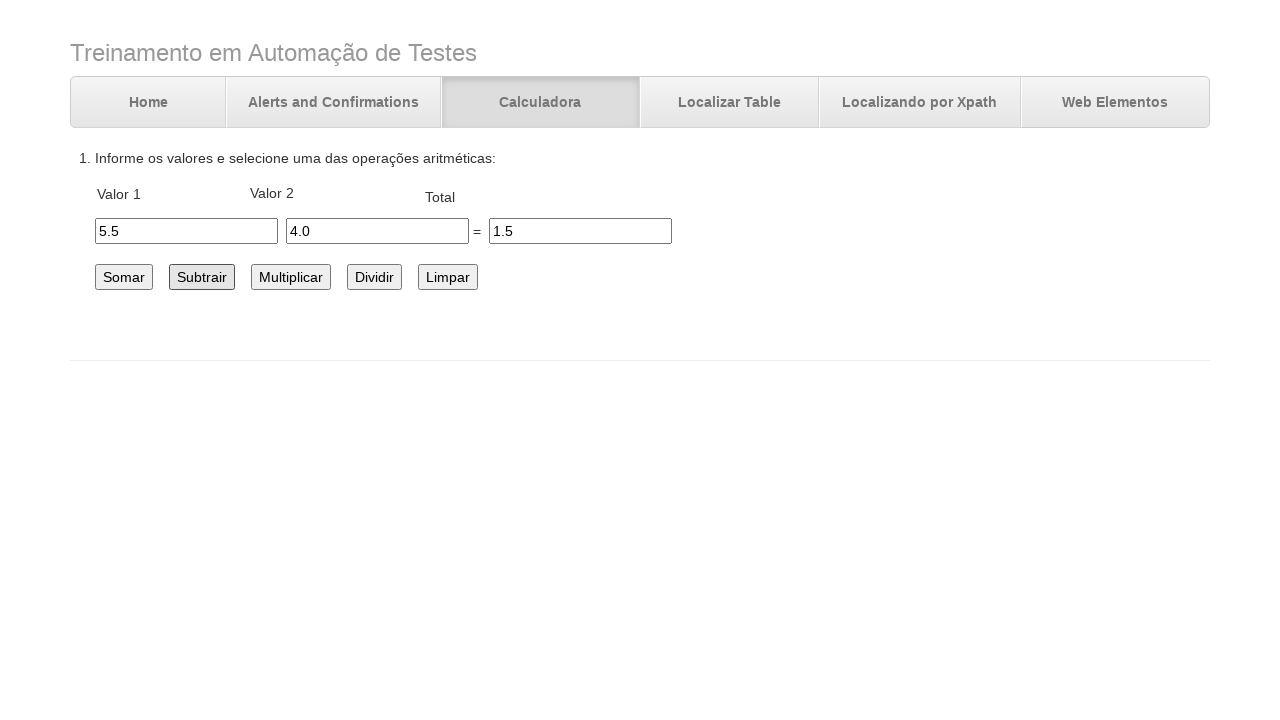

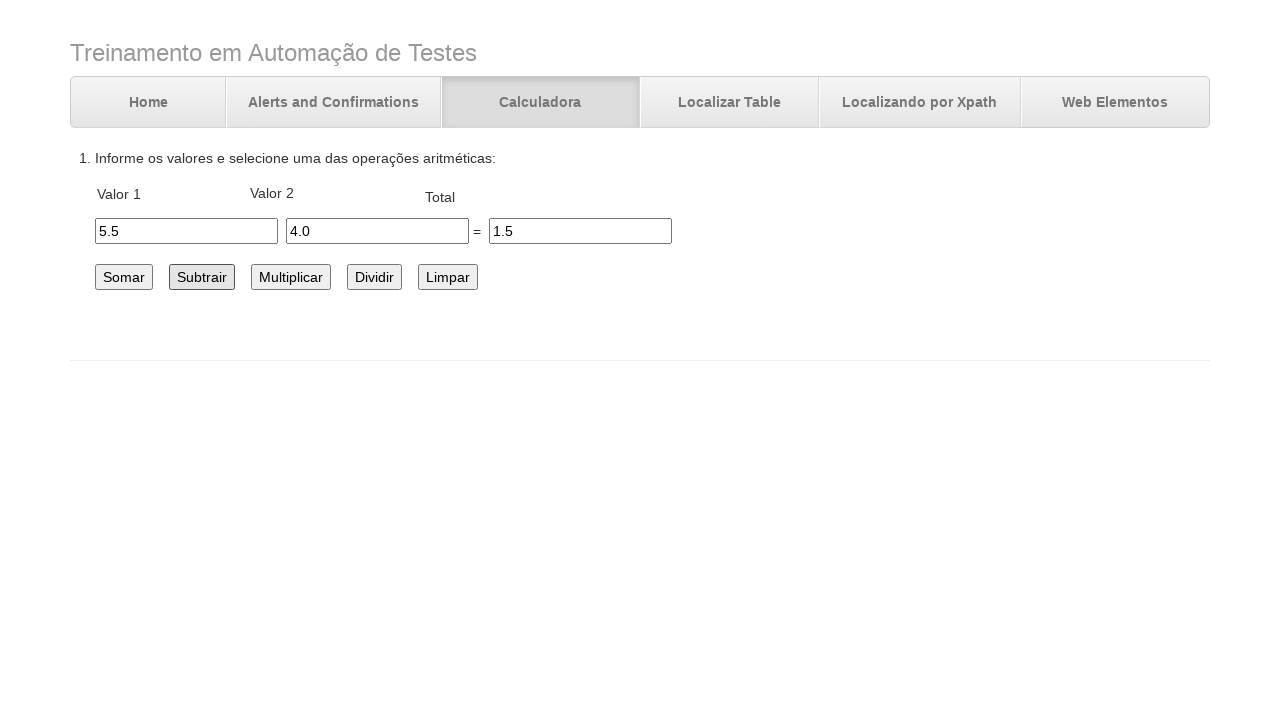